Tests JavaScript alert functionality by clicking the alert button, accepting it, and verifying the result text

Starting URL: https://practice.cydeo.com/javascript_alerts

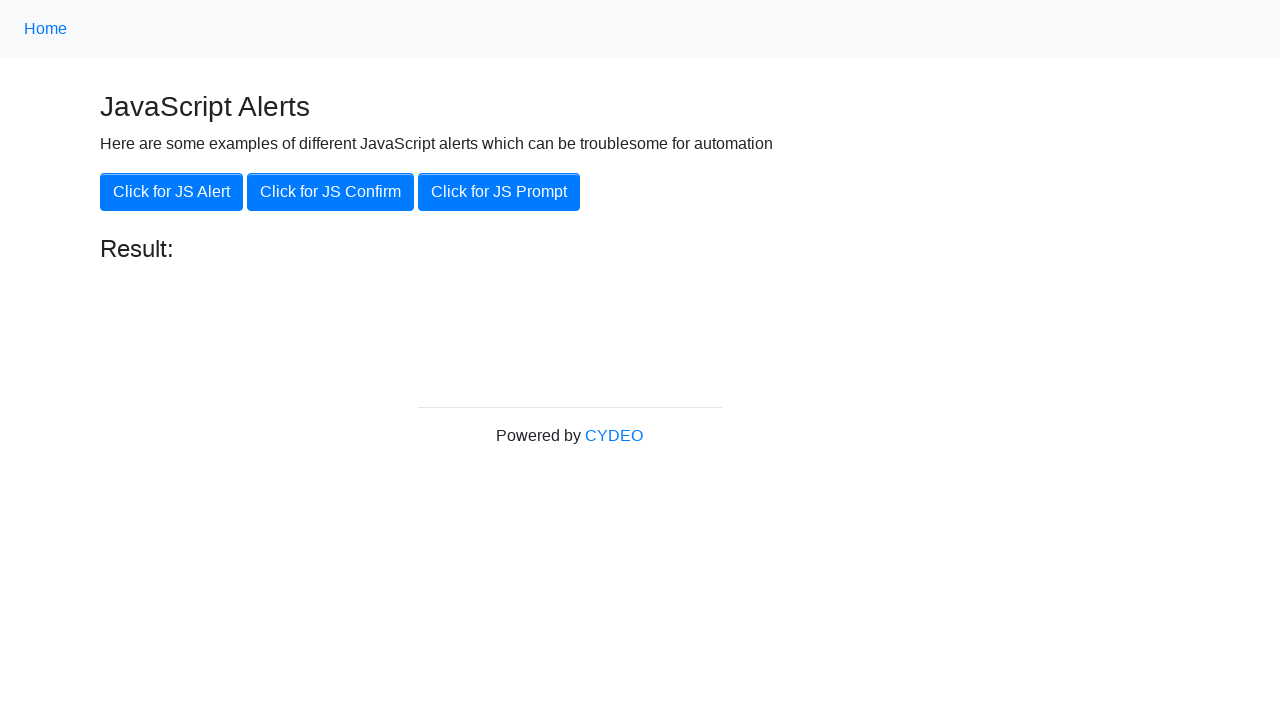

Clicked the JavaScript alert button at (172, 192) on xpath=//button[@class='btn btn-primary']
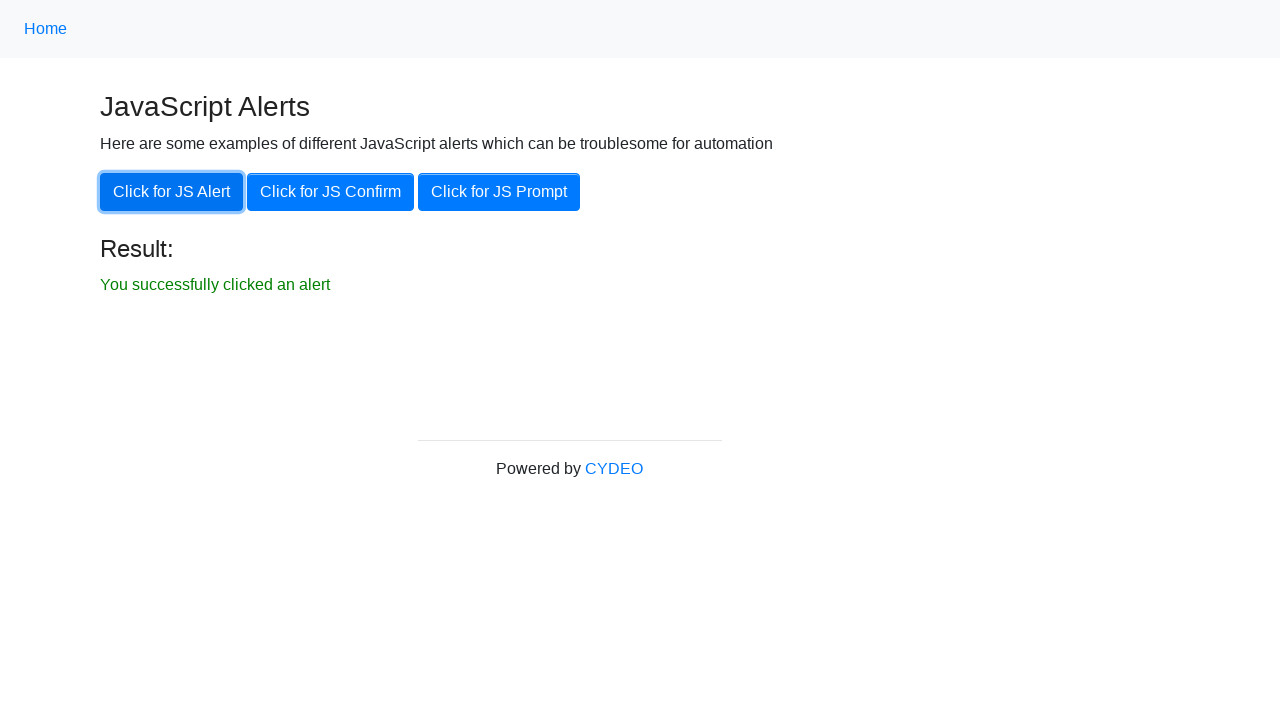

Set up dialog handler to accept alerts
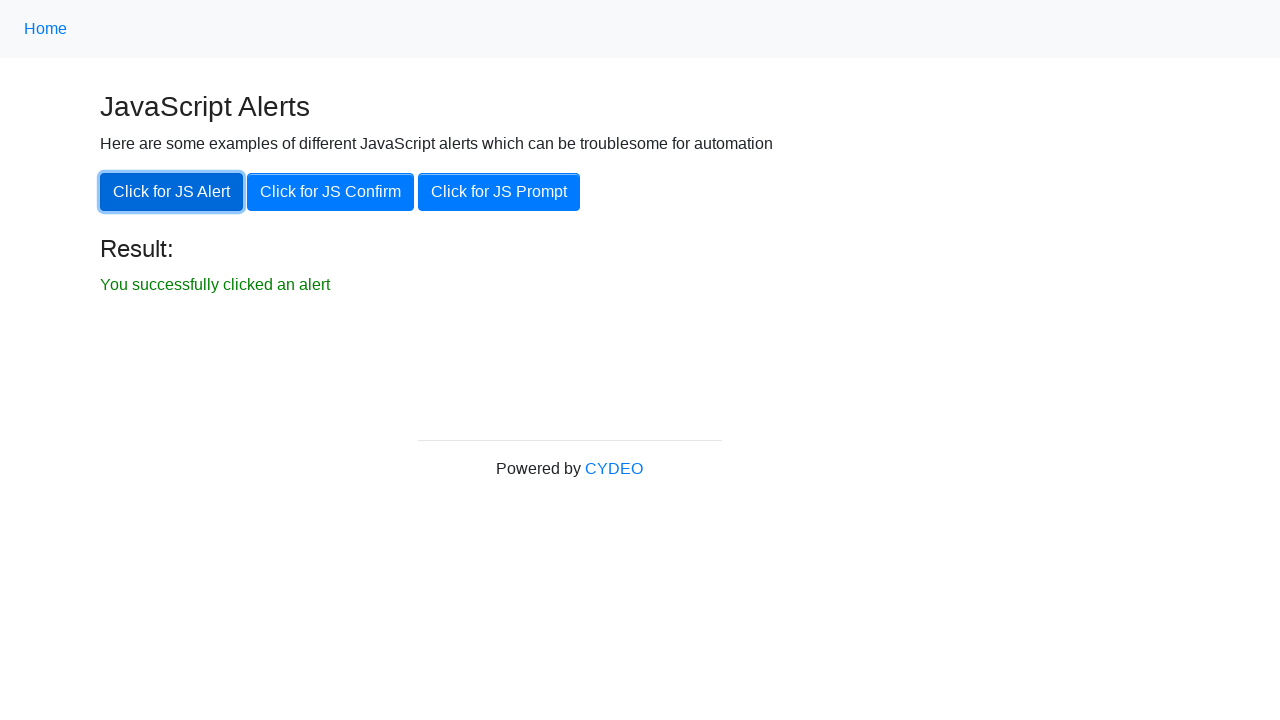

Alert was accepted and result text appeared
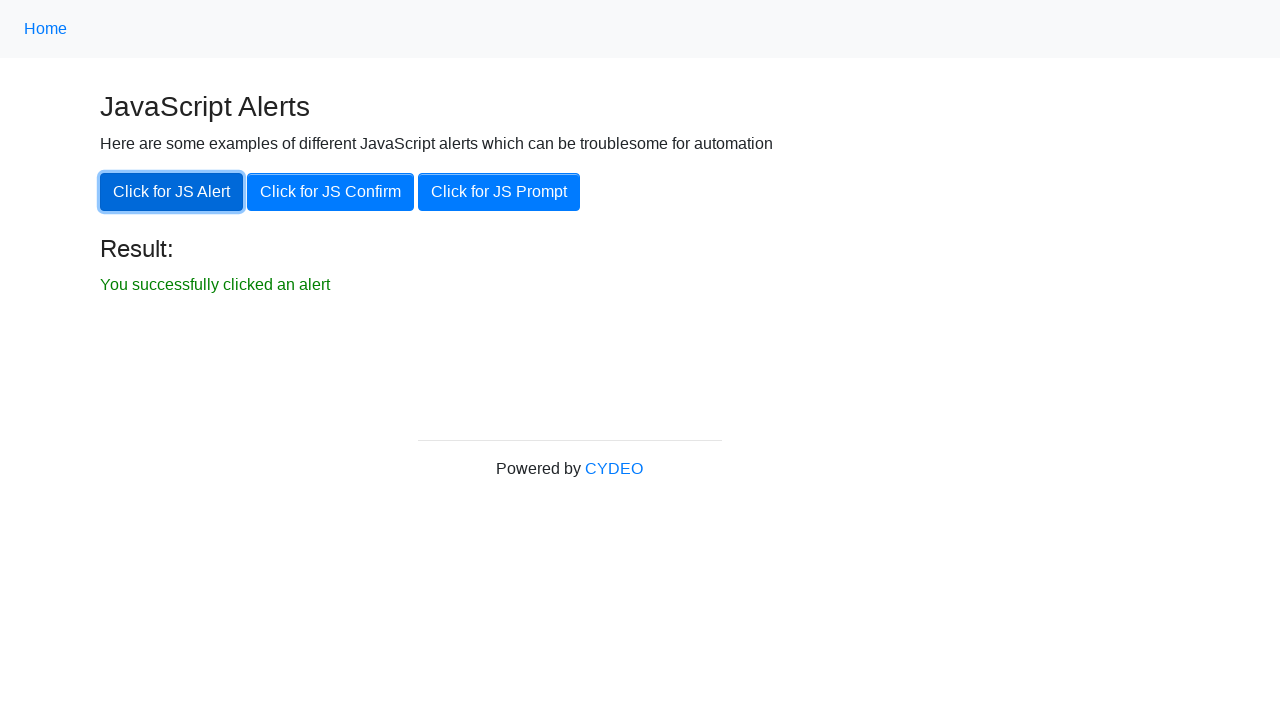

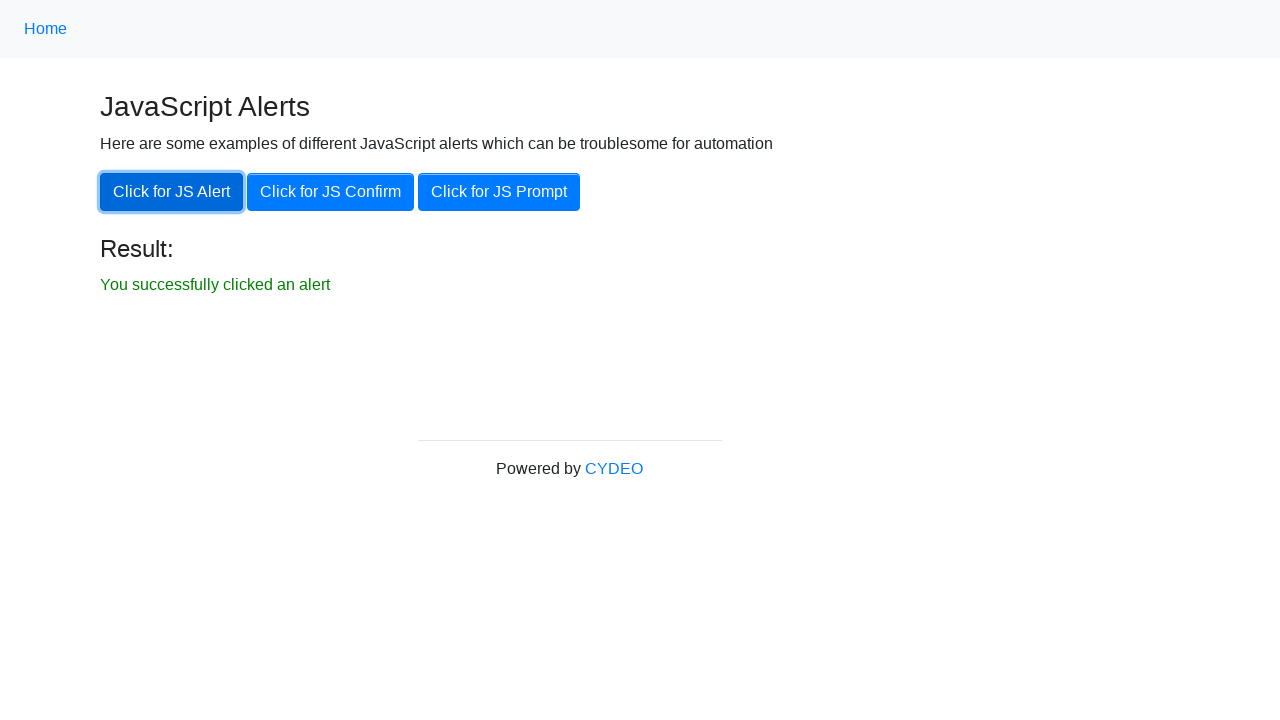